Tests dynamic input controls by enabling and disabling a text input field

Starting URL: http://the-internet.herokuapp.com/dynamic_controls

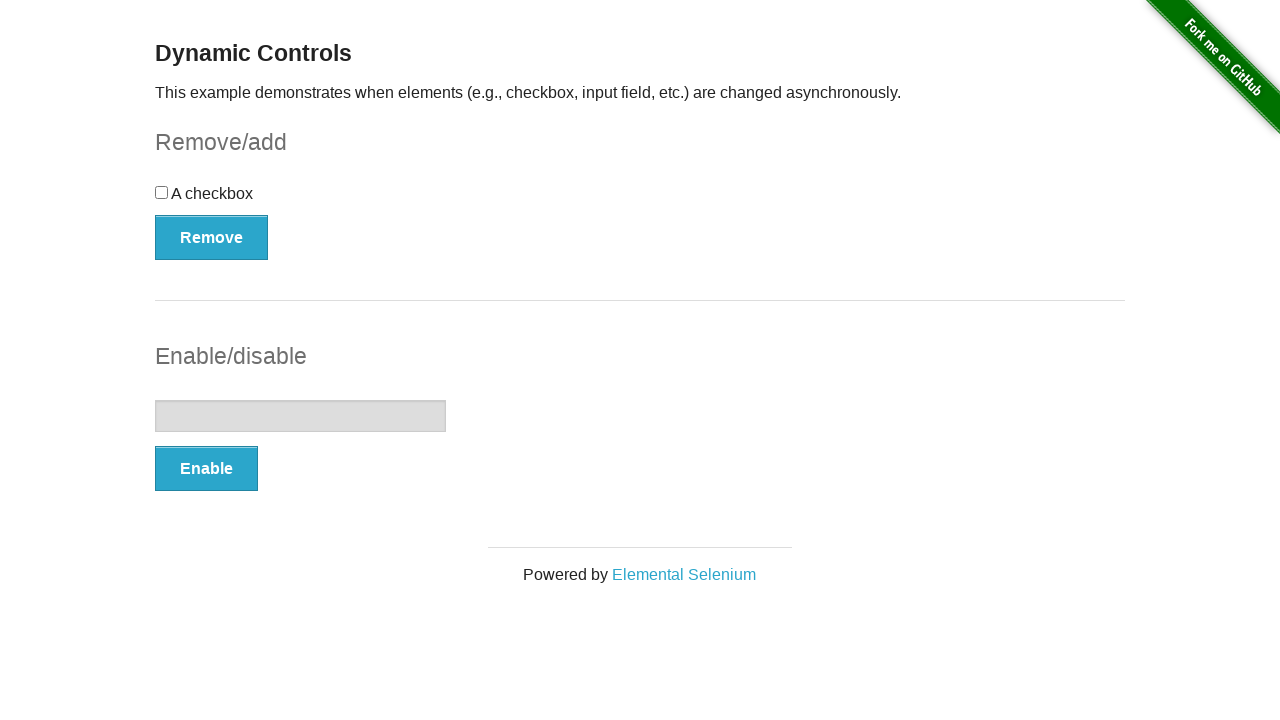

Clicked Enable button to enable the input field at (206, 469) on xpath=//button[contains(text(),'Enable')]
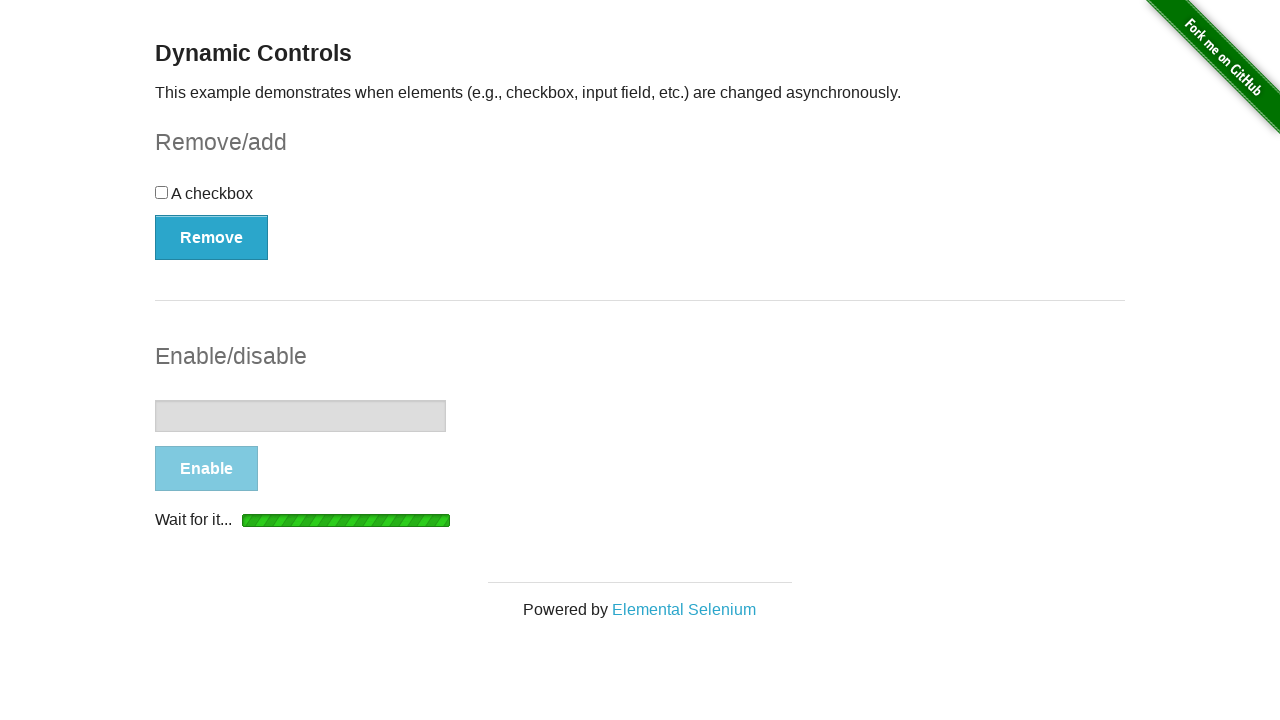

Message appeared confirming input field was enabled
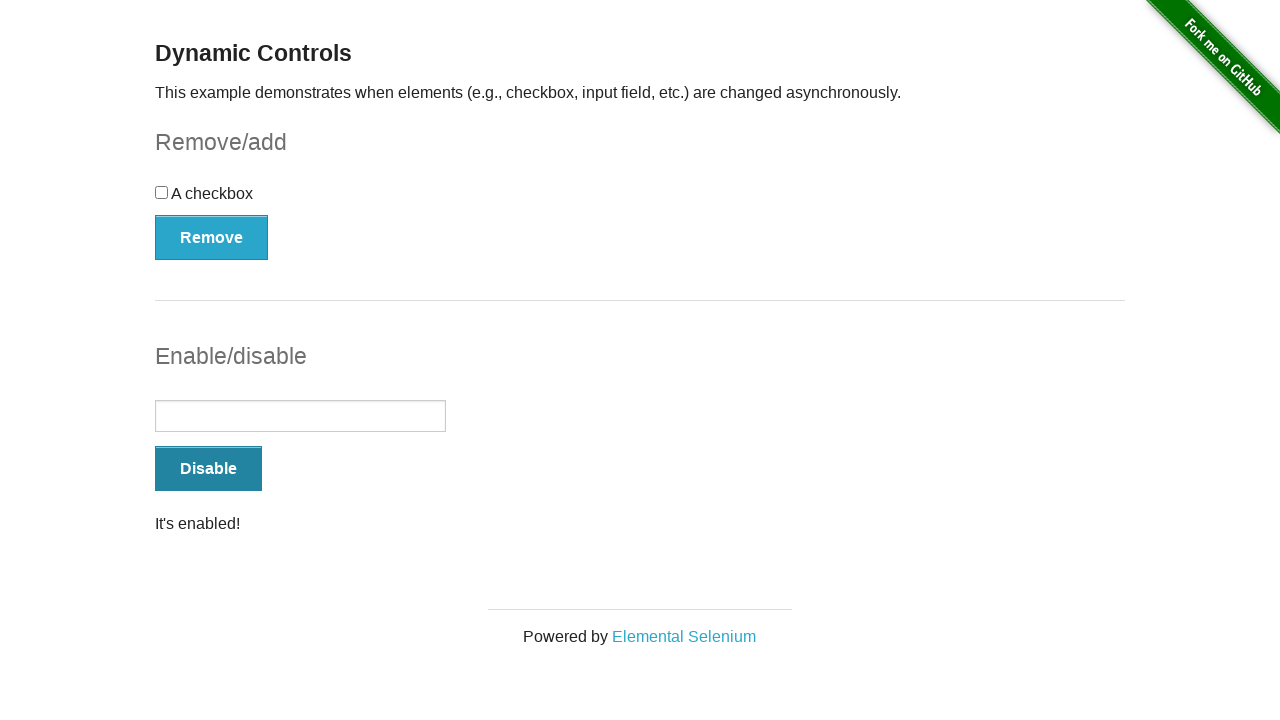

Clicked Disable button to disable the input field at (208, 469) on xpath=//button[contains(text(),'Disable')]
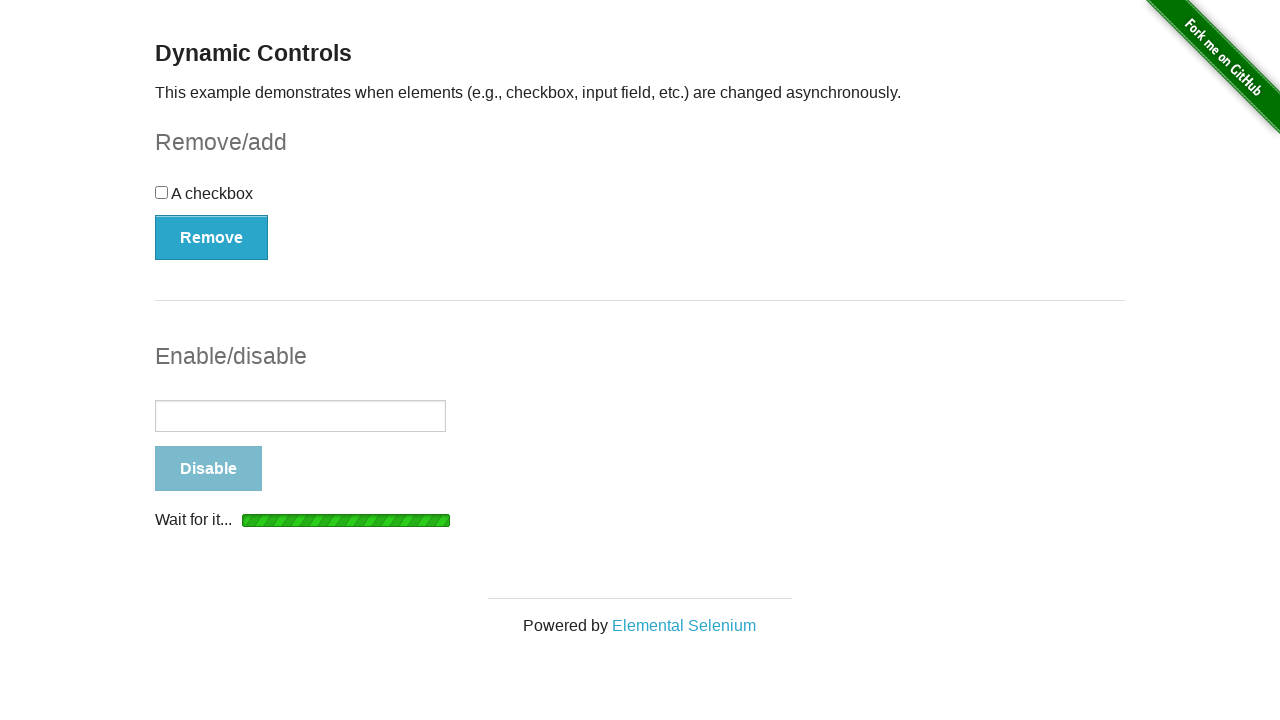

Message appeared confirming input field was disabled
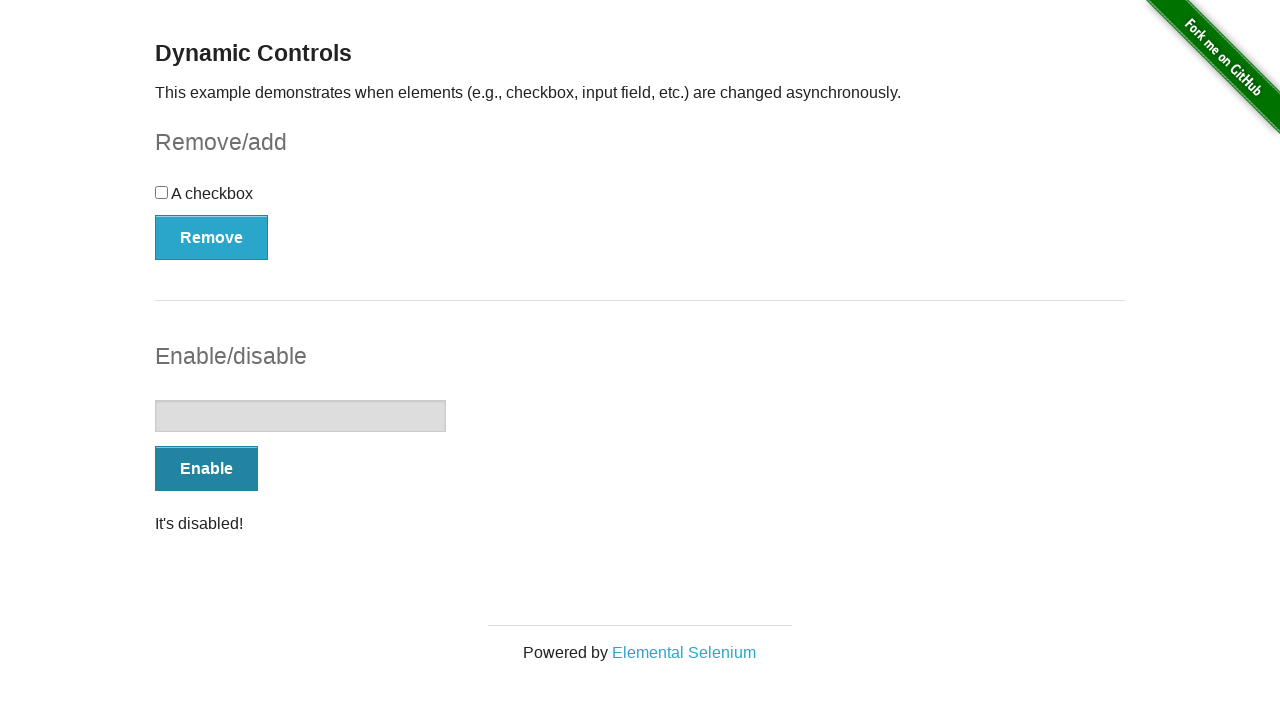

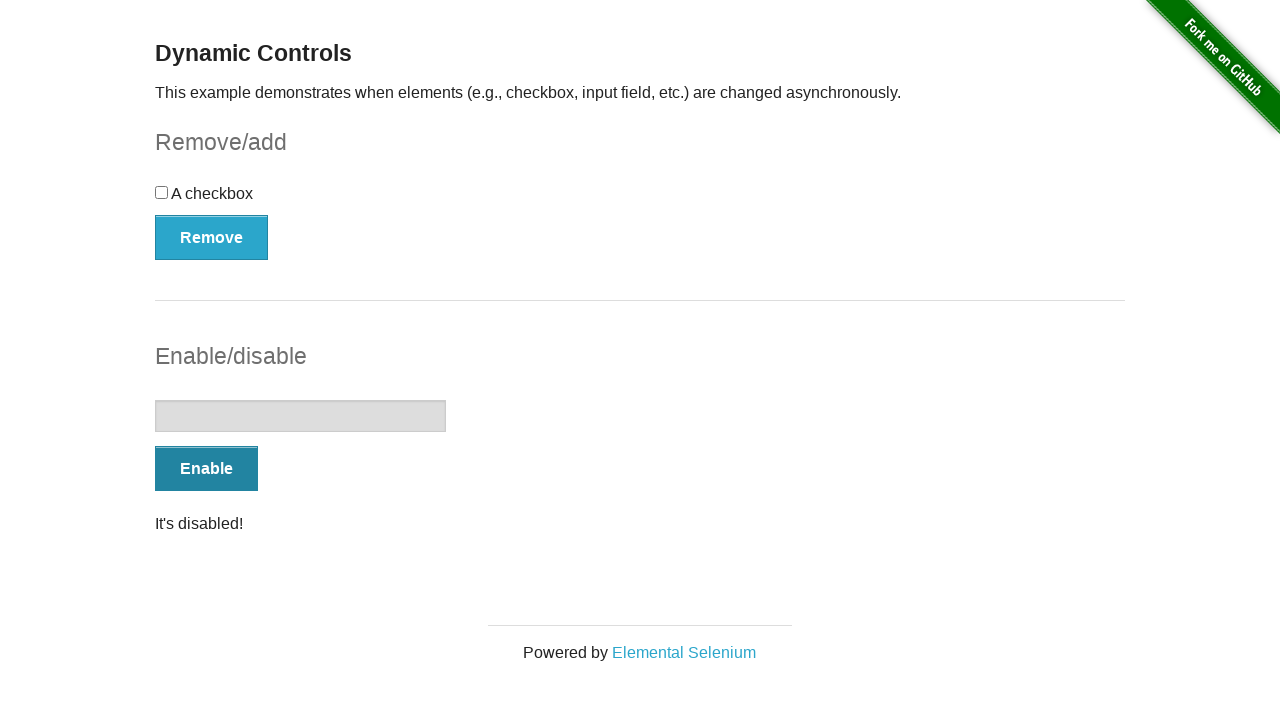